Tests drag and drop functionality on jQuery UI's draggable demo page by switching to an iframe and dragging an element horizontally

Starting URL: https://jqueryui.com/draggable/

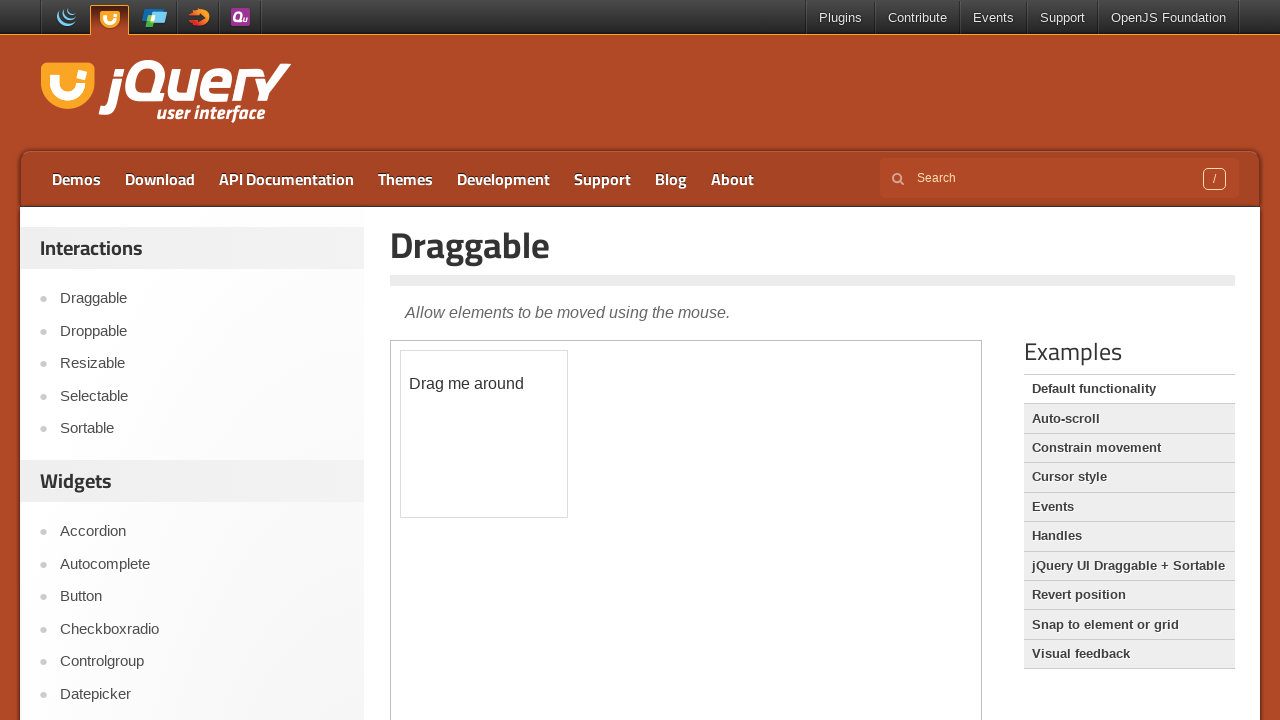

Located iframe containing draggable element
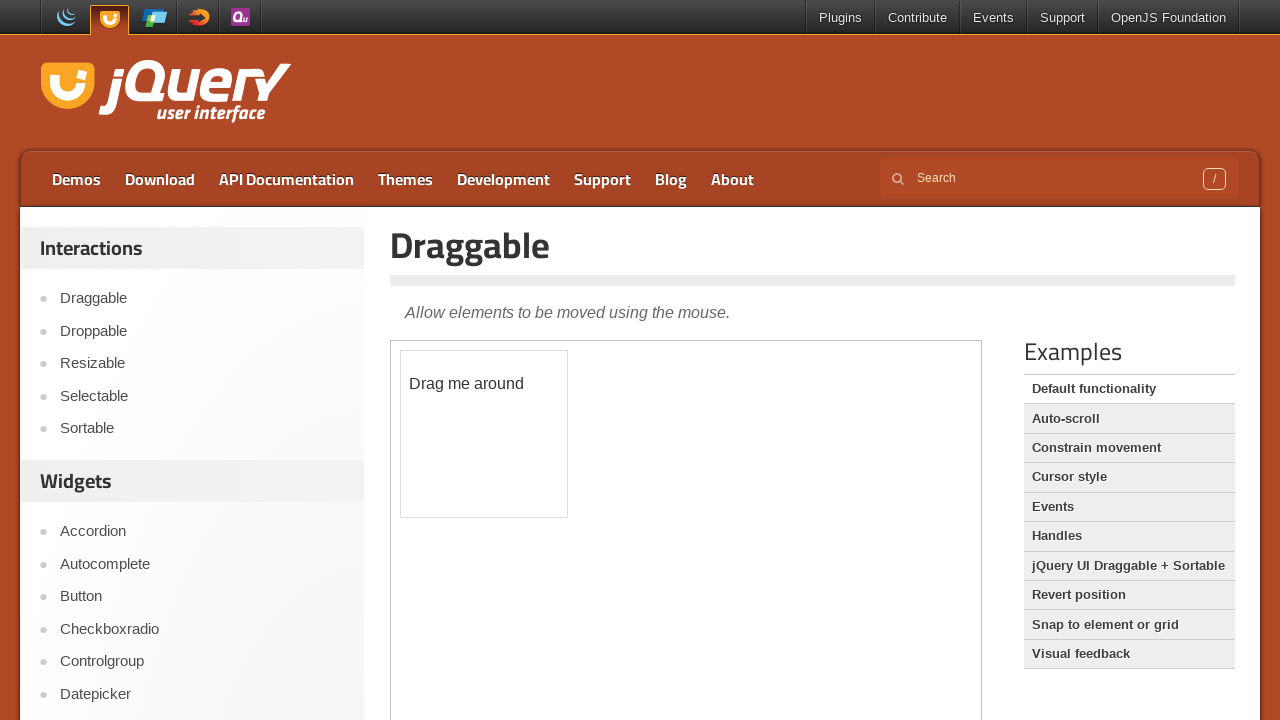

Located draggable element within iframe
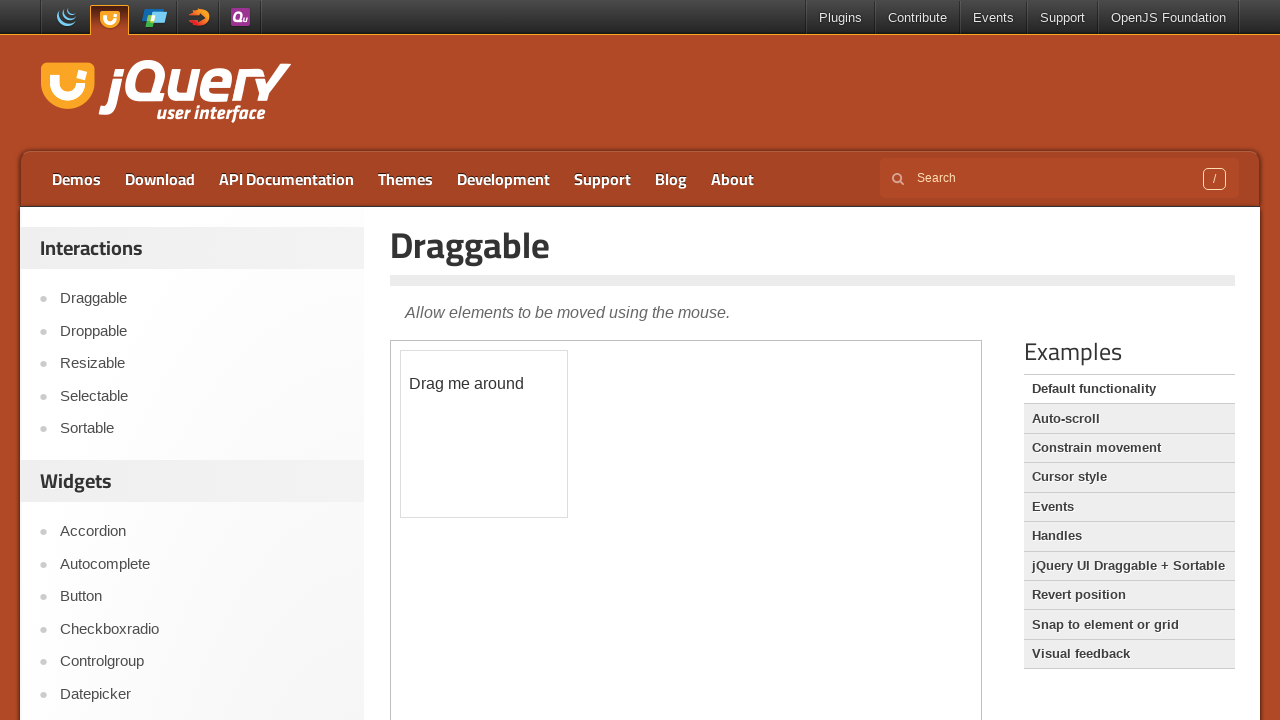

Draggable element became visible
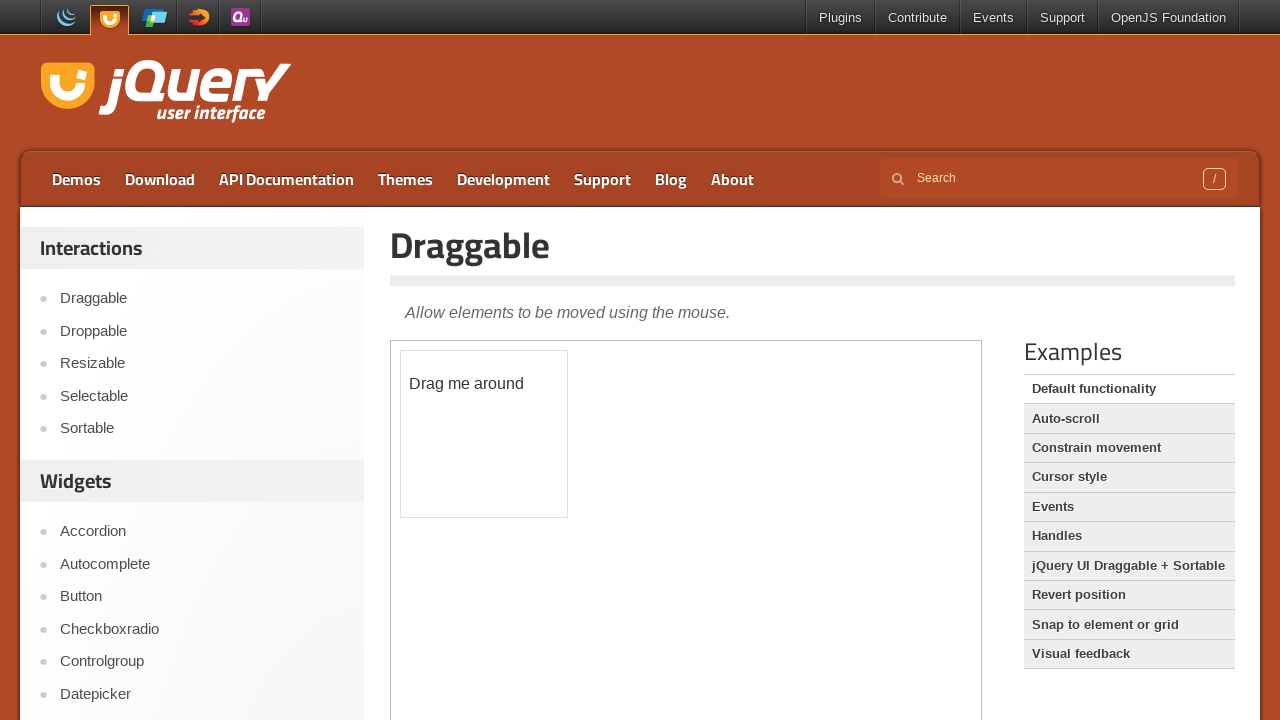

Retrieved bounding box of draggable element
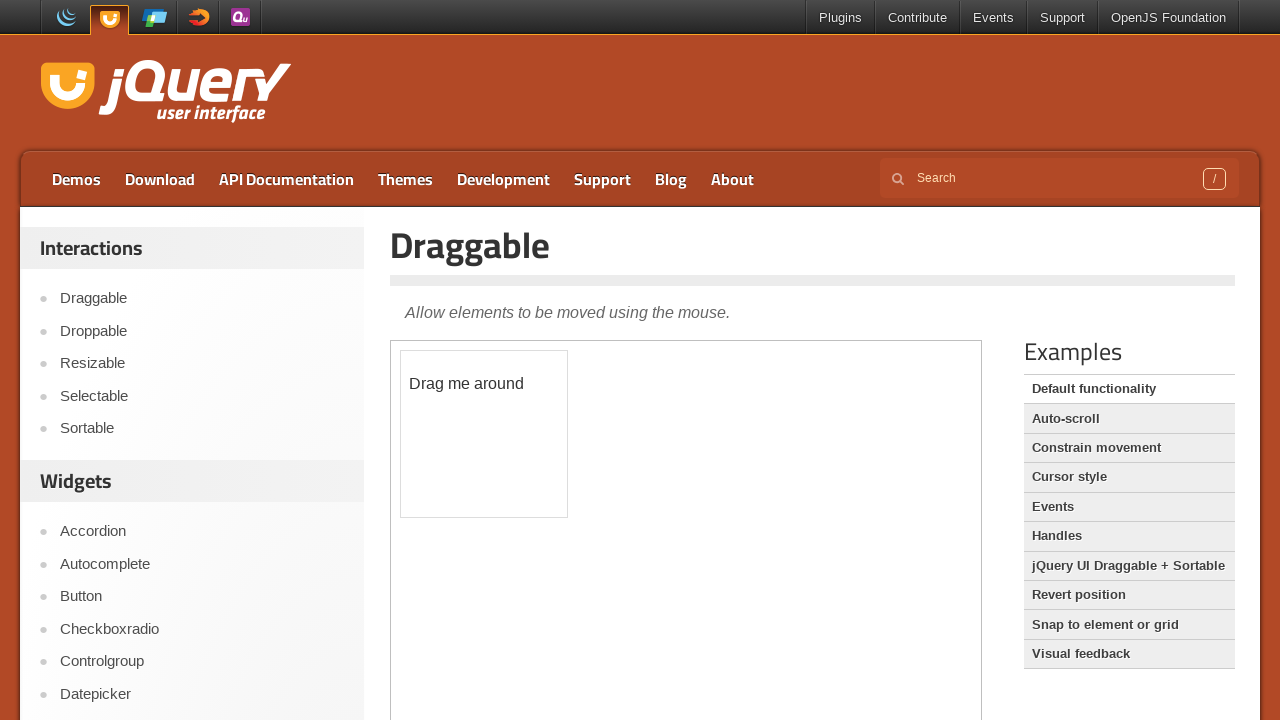

Moved mouse to center of draggable element at (484, 434)
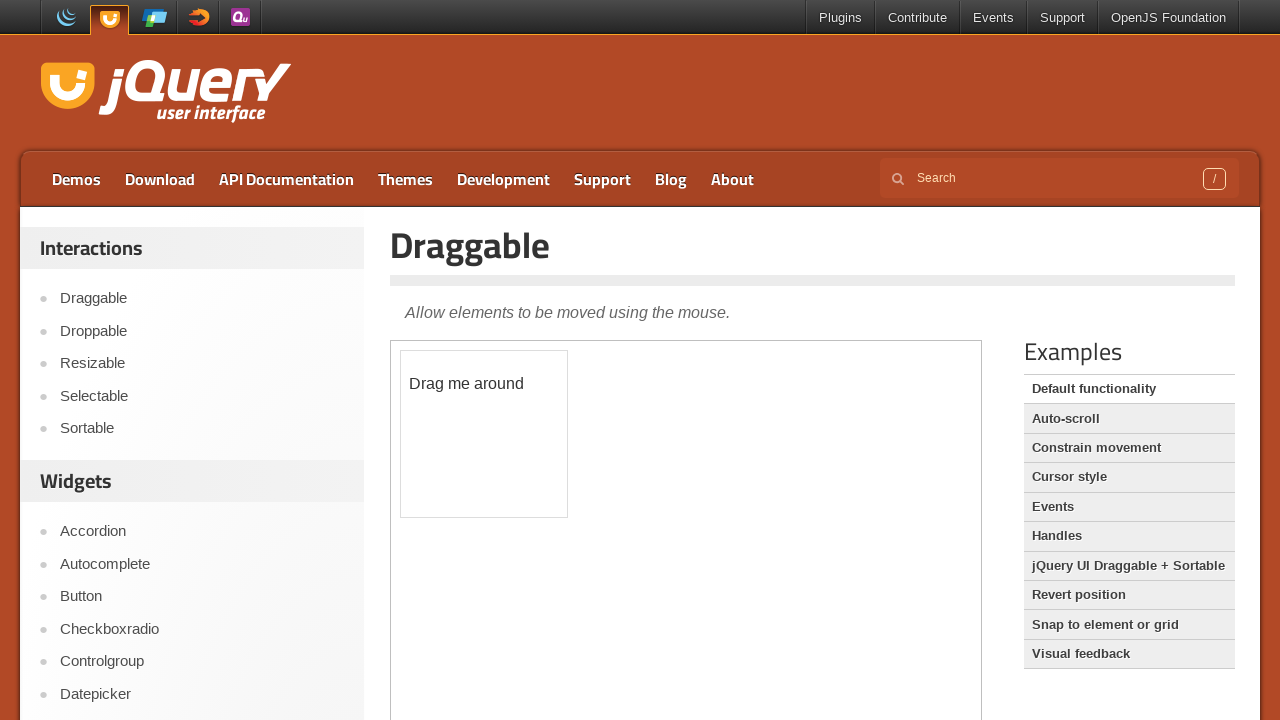

Pressed mouse button down to start drag at (484, 434)
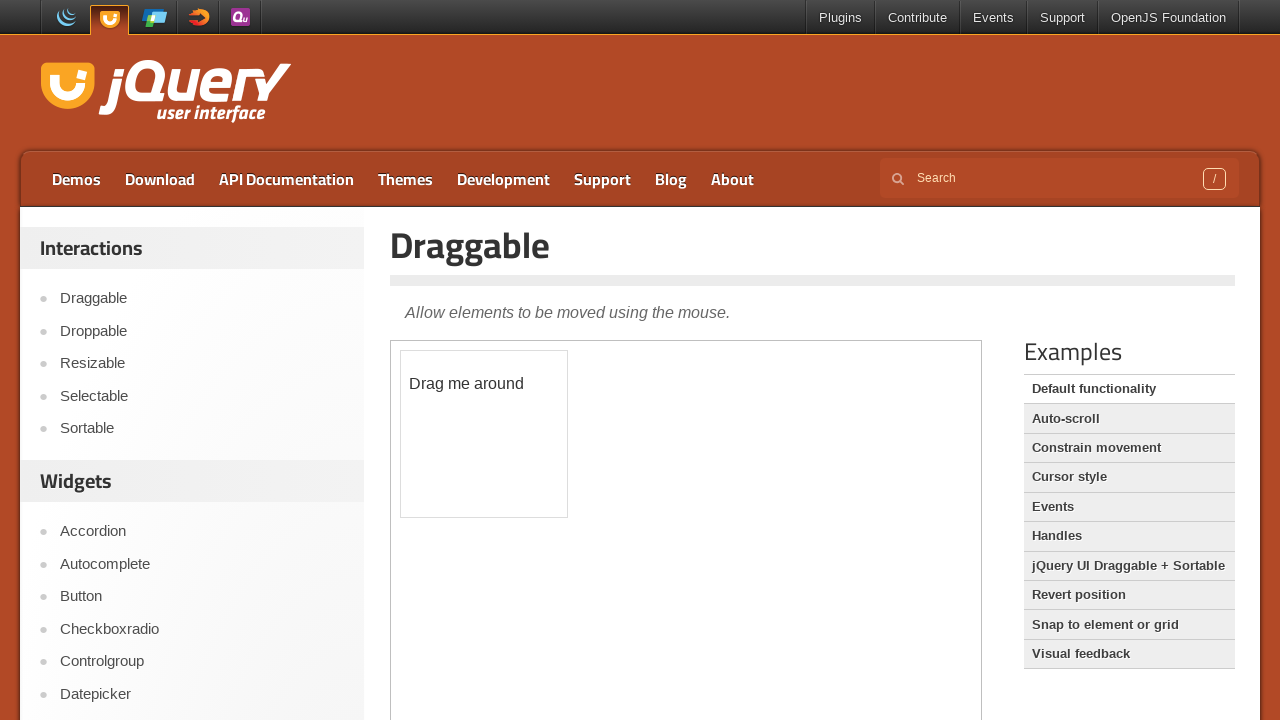

Dragged element 400 pixels to the right at (884, 434)
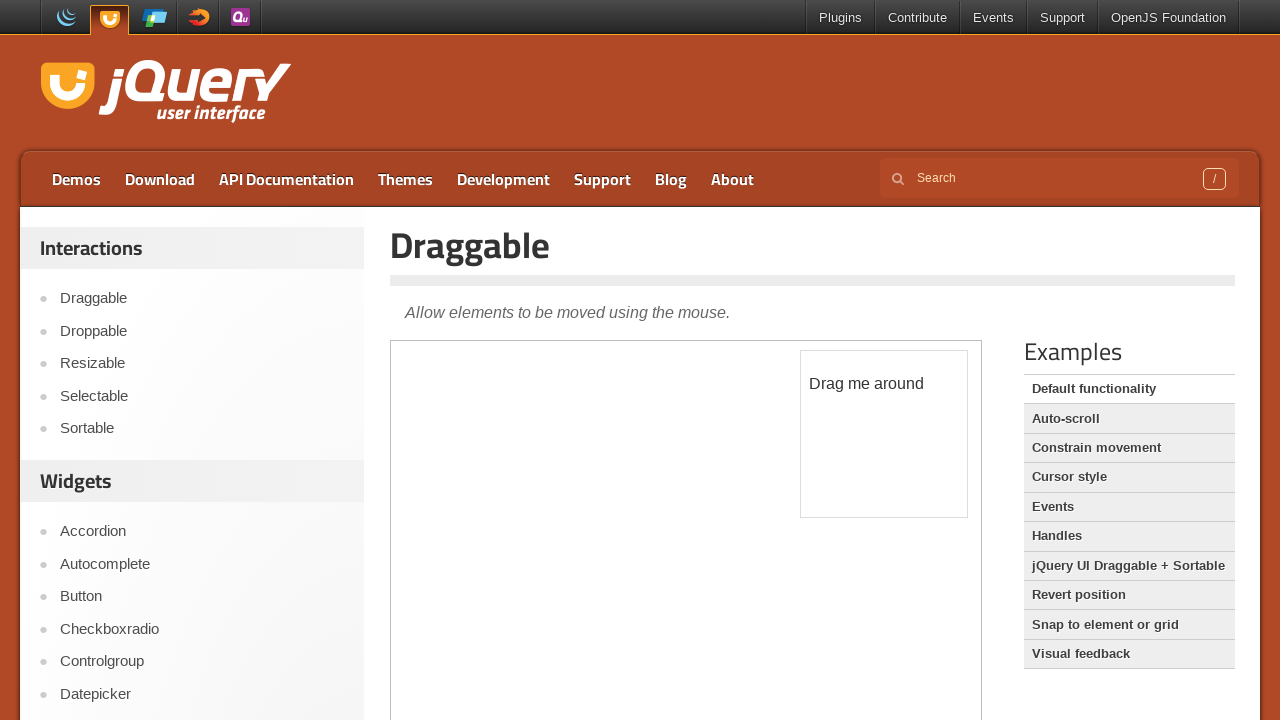

Released mouse button to complete drag and drop at (884, 434)
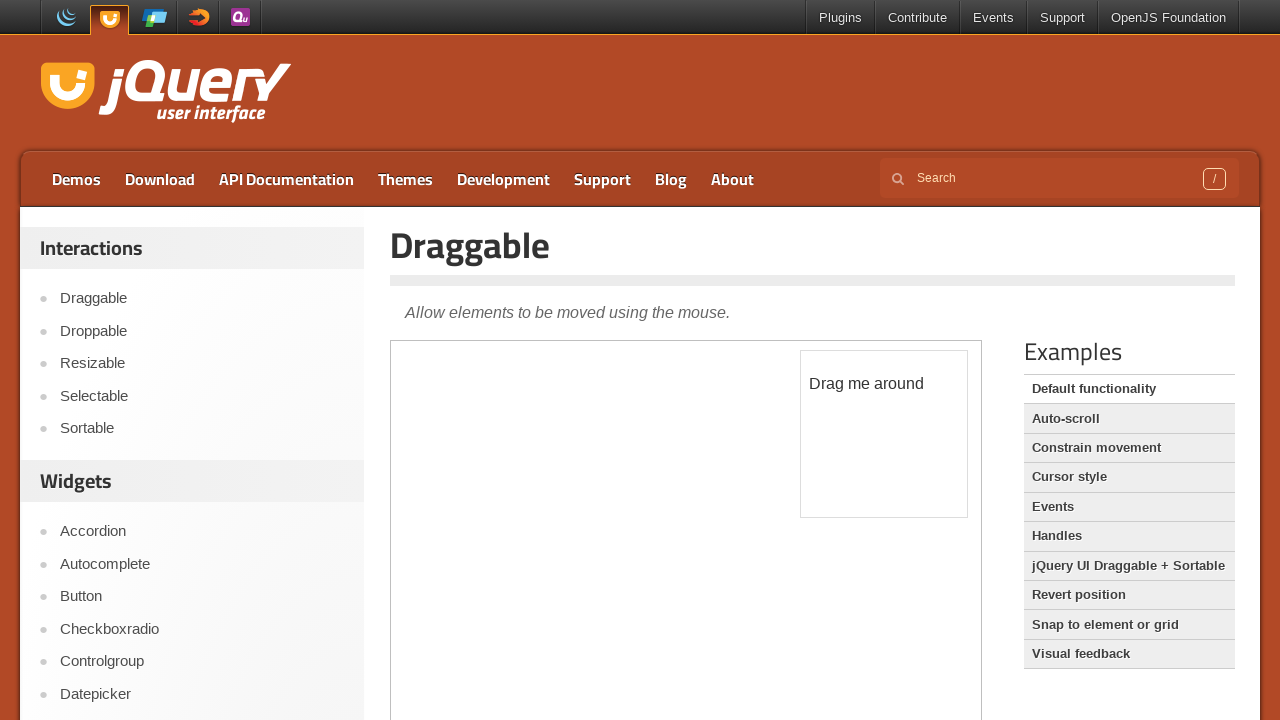

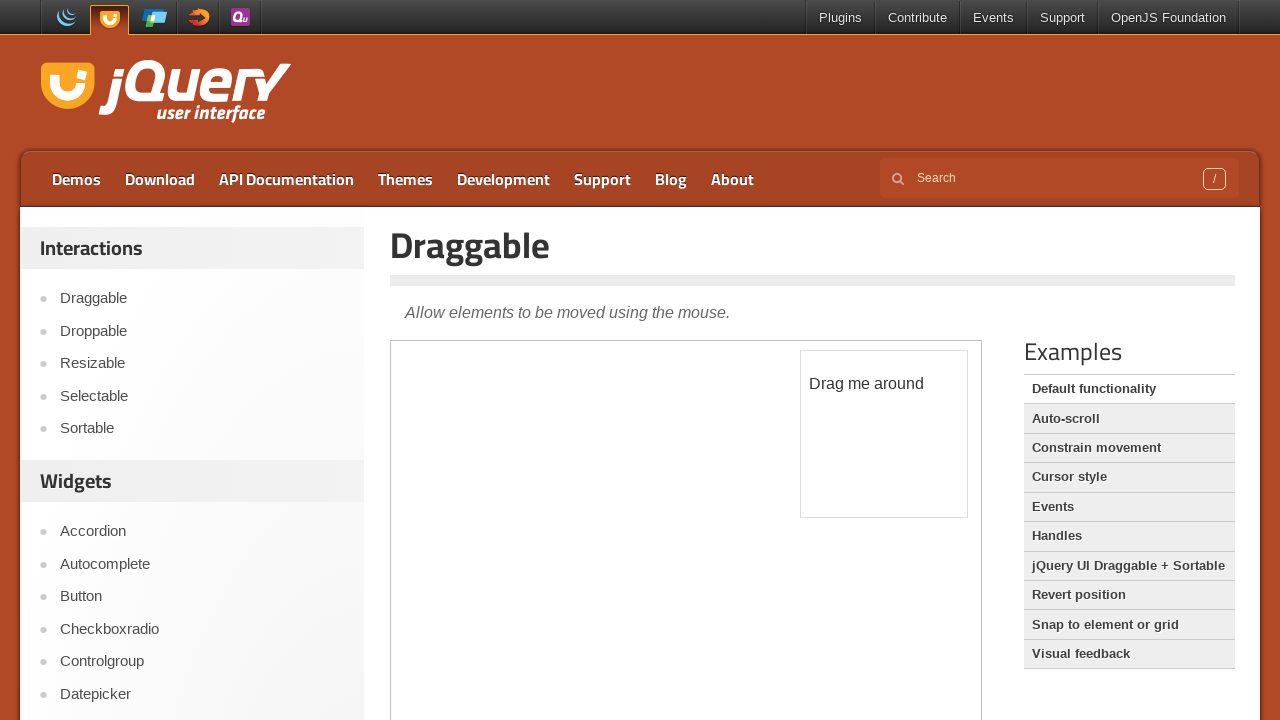